Navigates to the DemoQA broken images page and verifies that image elements are present on the page

Starting URL: https://demoqa.com/broken

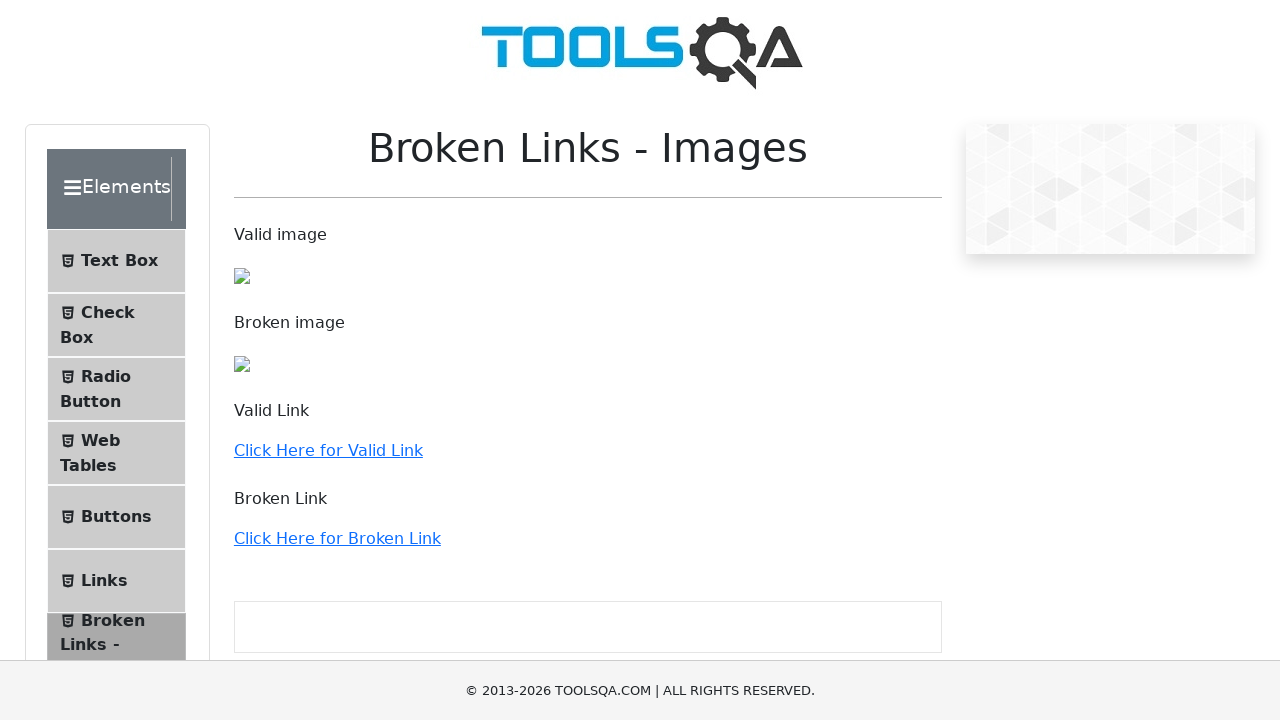

Navigated to DemoQA broken images page
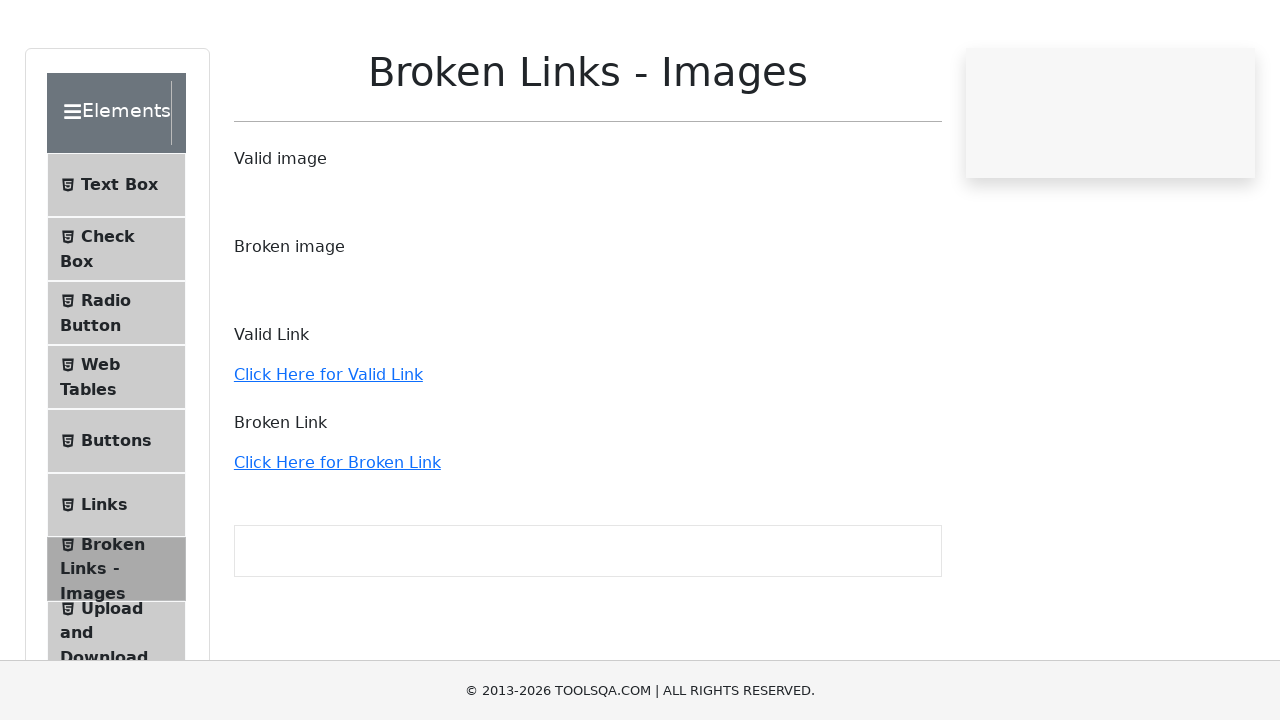

Image elements loaded on the page
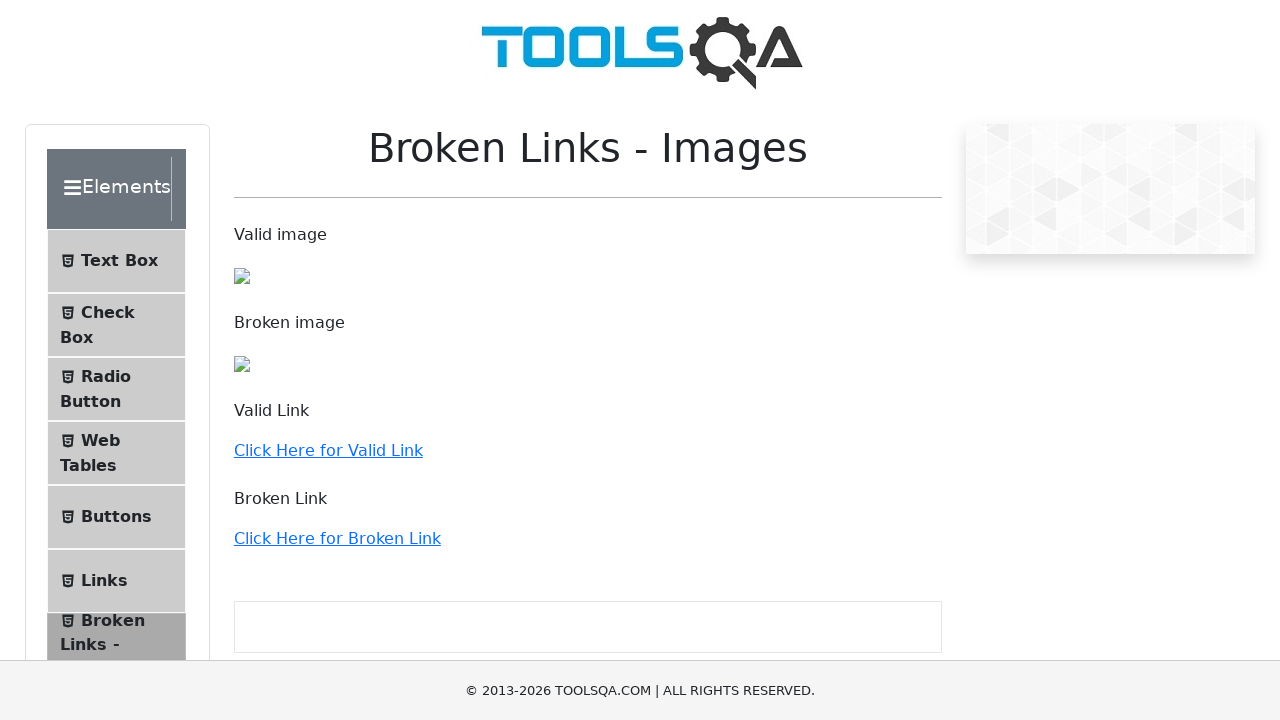

Located all image elements on the page
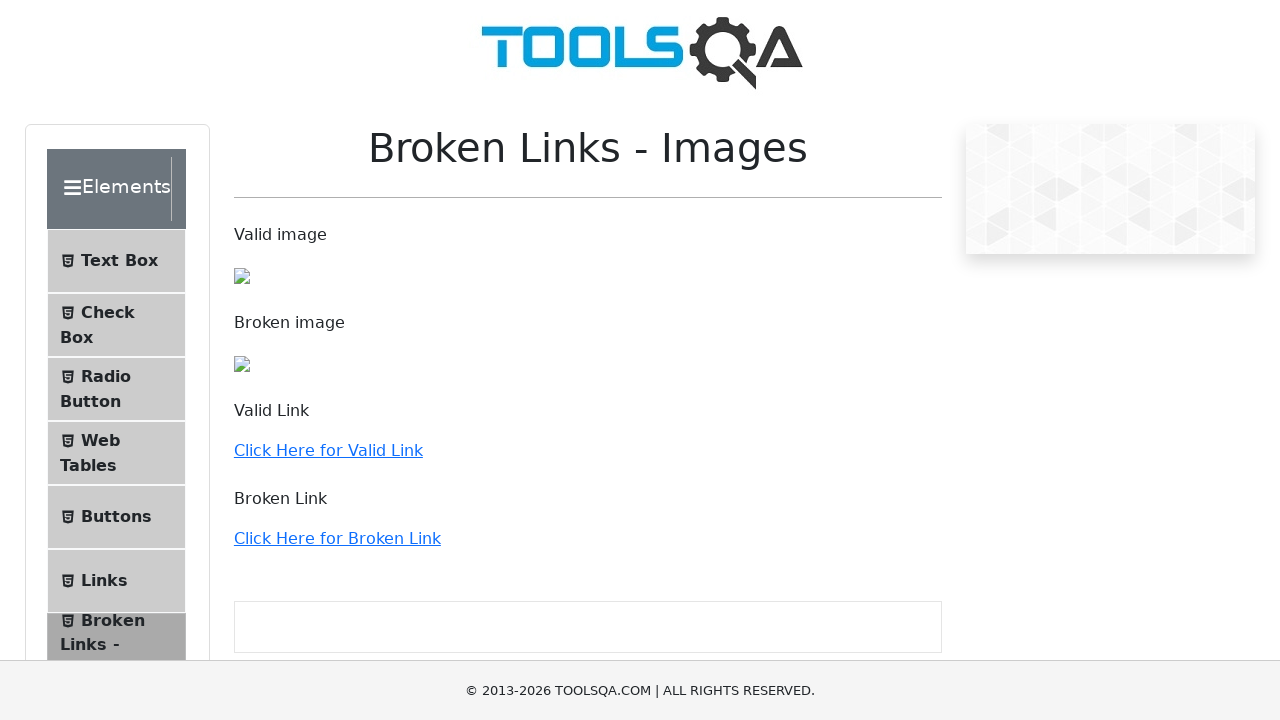

Verified that 3 image elements are present on the page
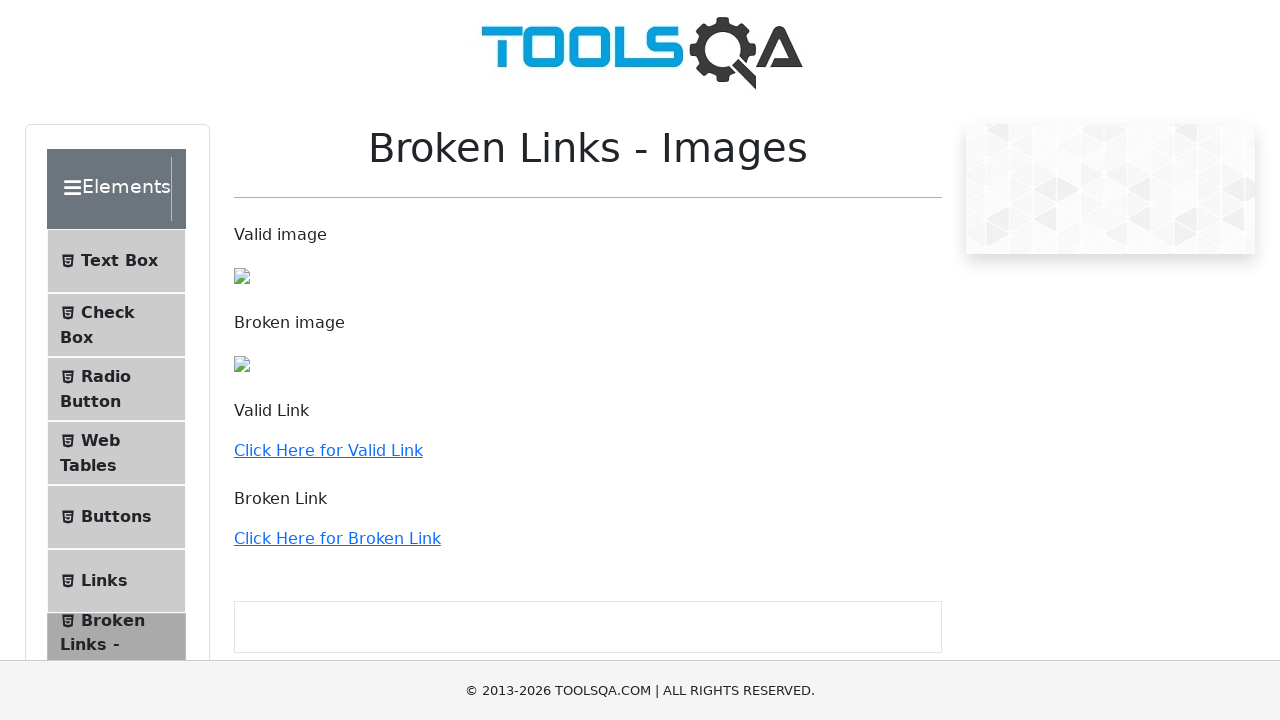

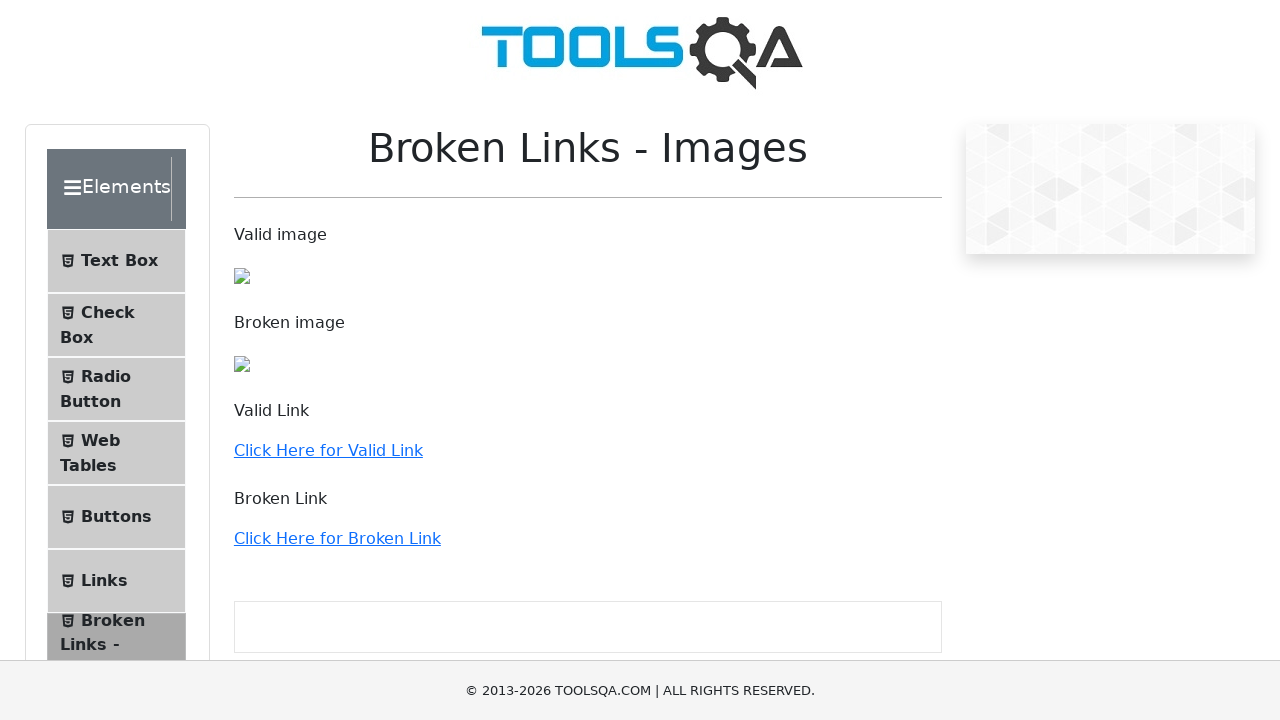